Tests that the browser back button works correctly with todo filters

Starting URL: https://demo.playwright.dev/todomvc

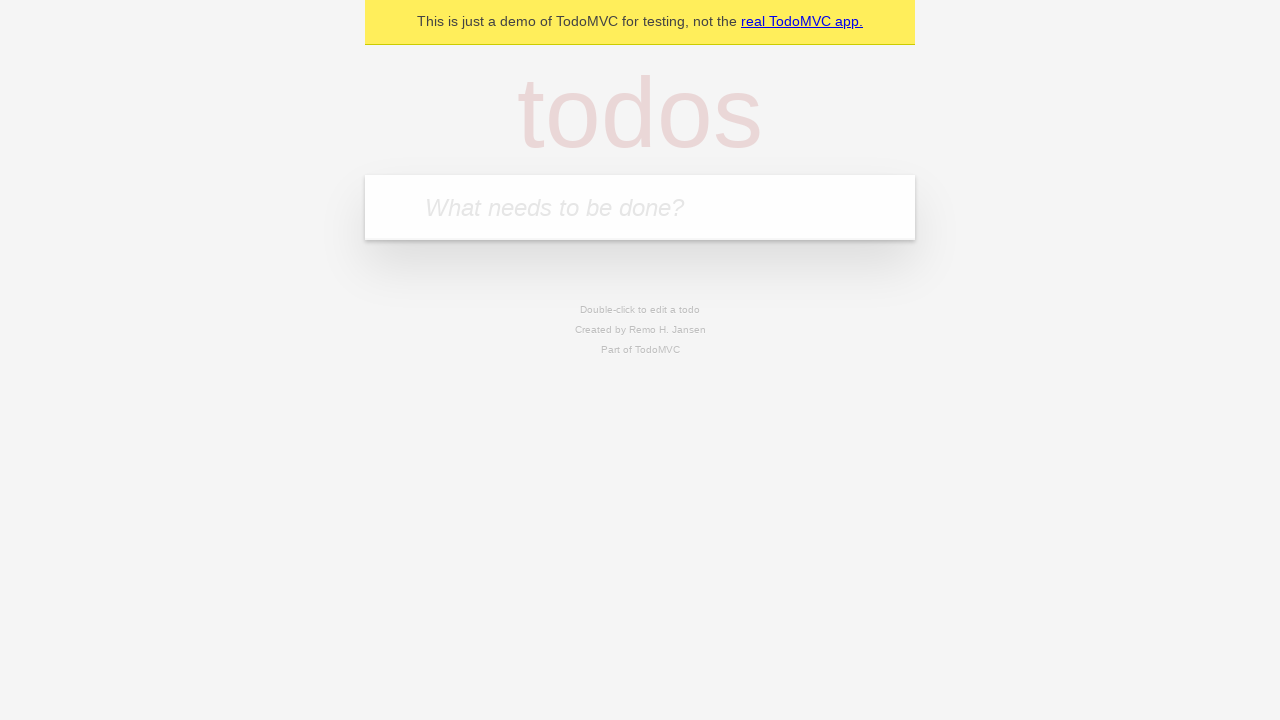

Filled todo input with 'buy some cheese' on internal:attr=[placeholder="What needs to be done?"i]
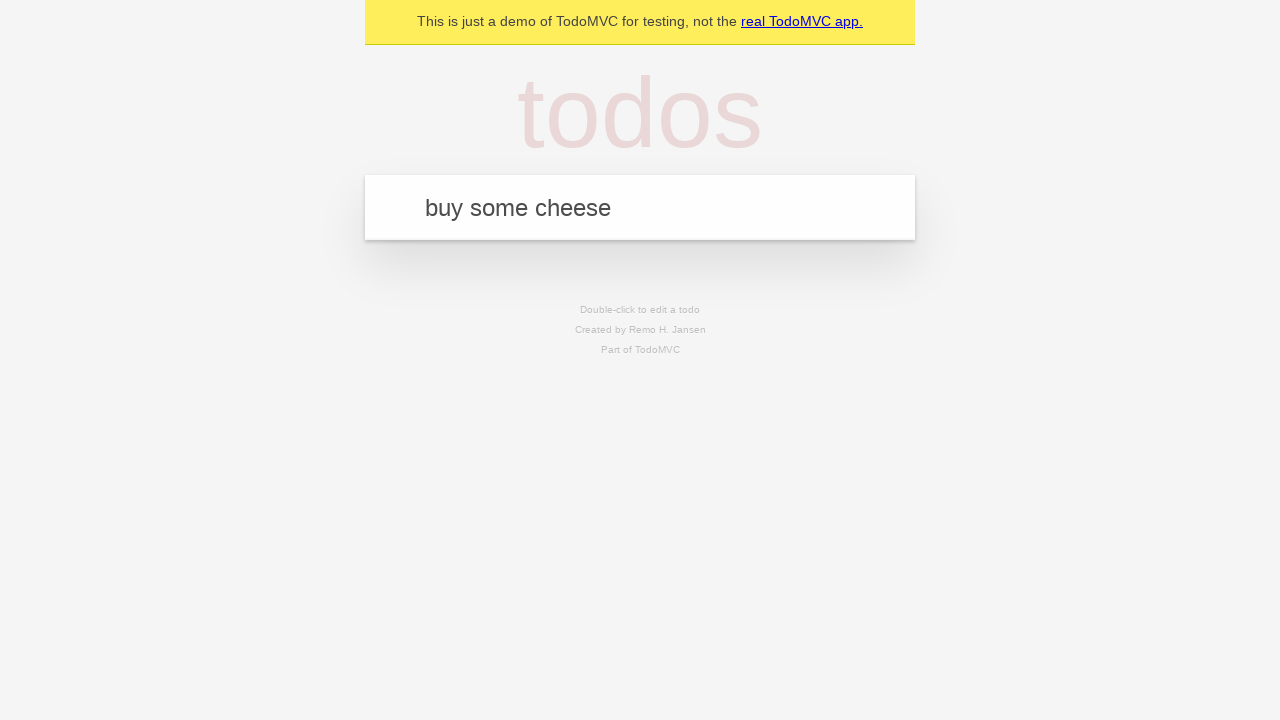

Pressed Enter to create first todo on internal:attr=[placeholder="What needs to be done?"i]
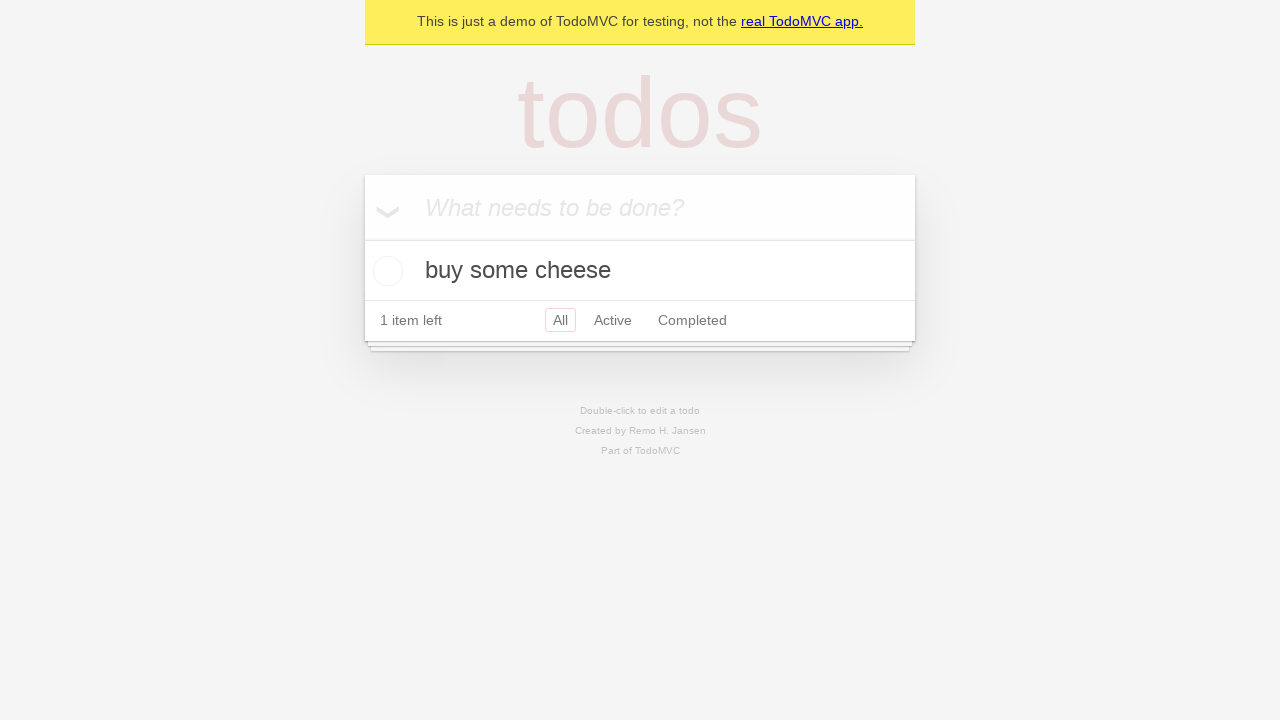

Filled todo input with 'feed the cat' on internal:attr=[placeholder="What needs to be done?"i]
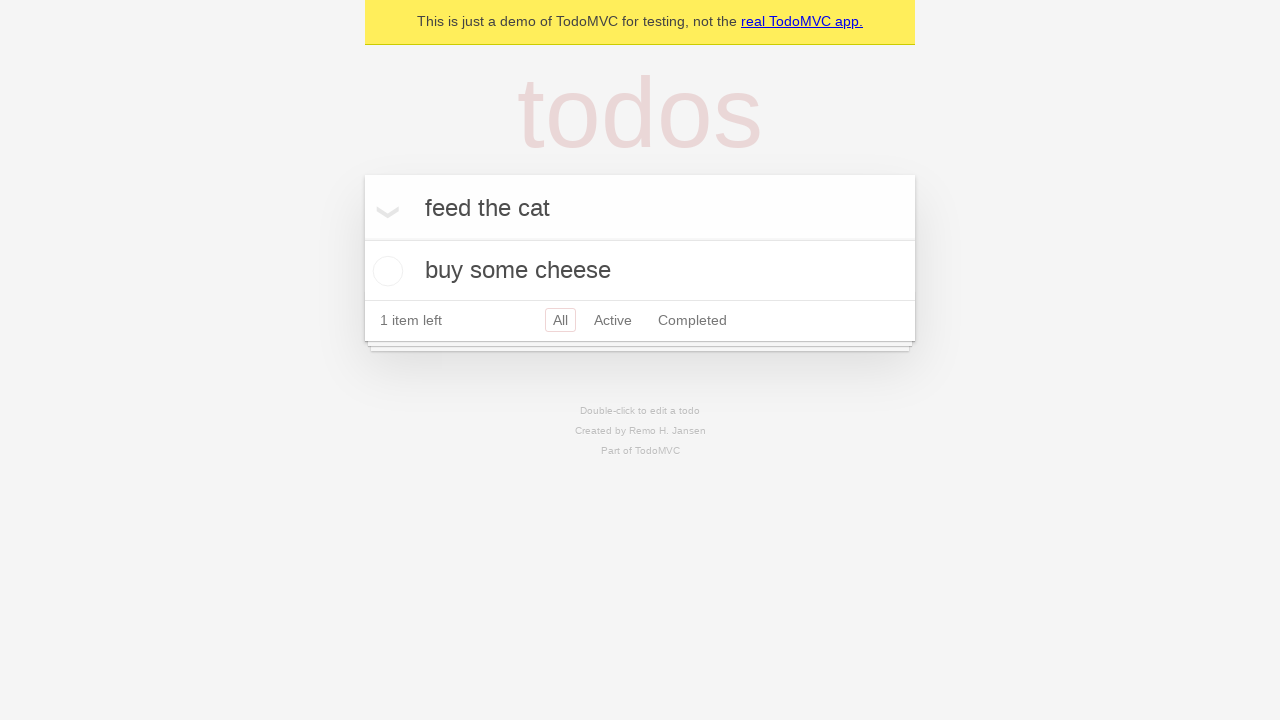

Pressed Enter to create second todo on internal:attr=[placeholder="What needs to be done?"i]
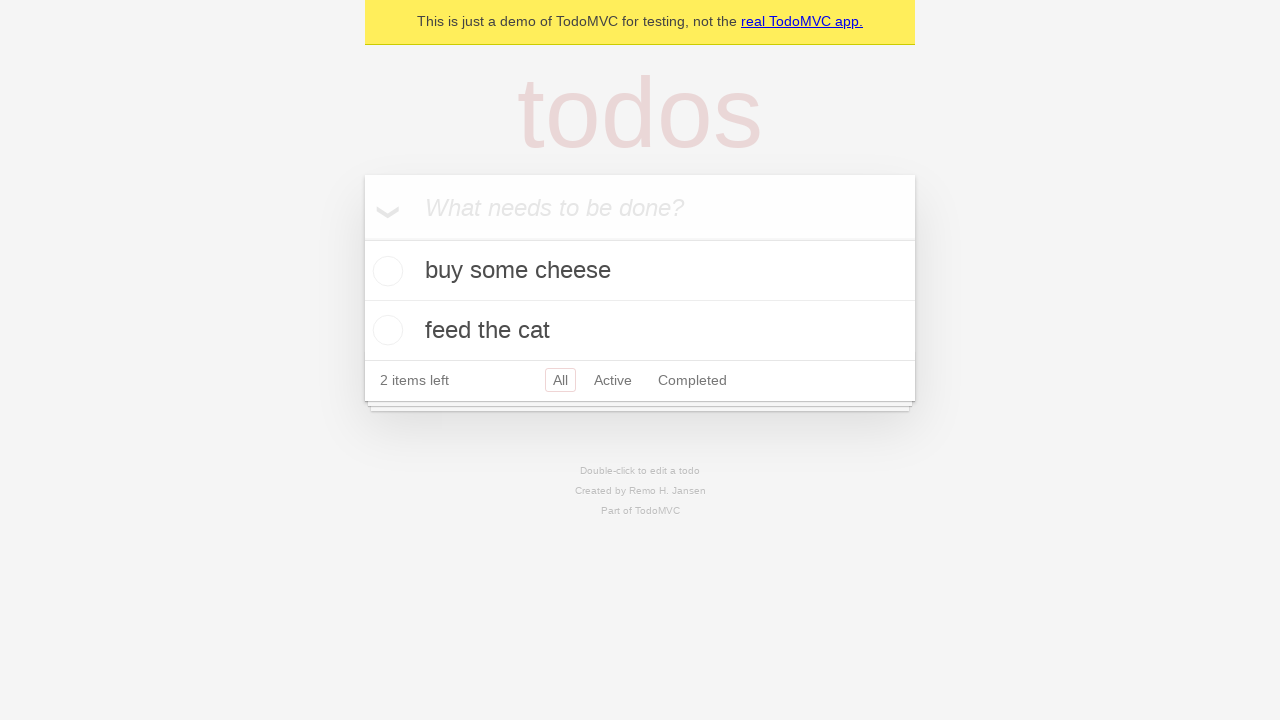

Filled todo input with 'book a doctors appointment' on internal:attr=[placeholder="What needs to be done?"i]
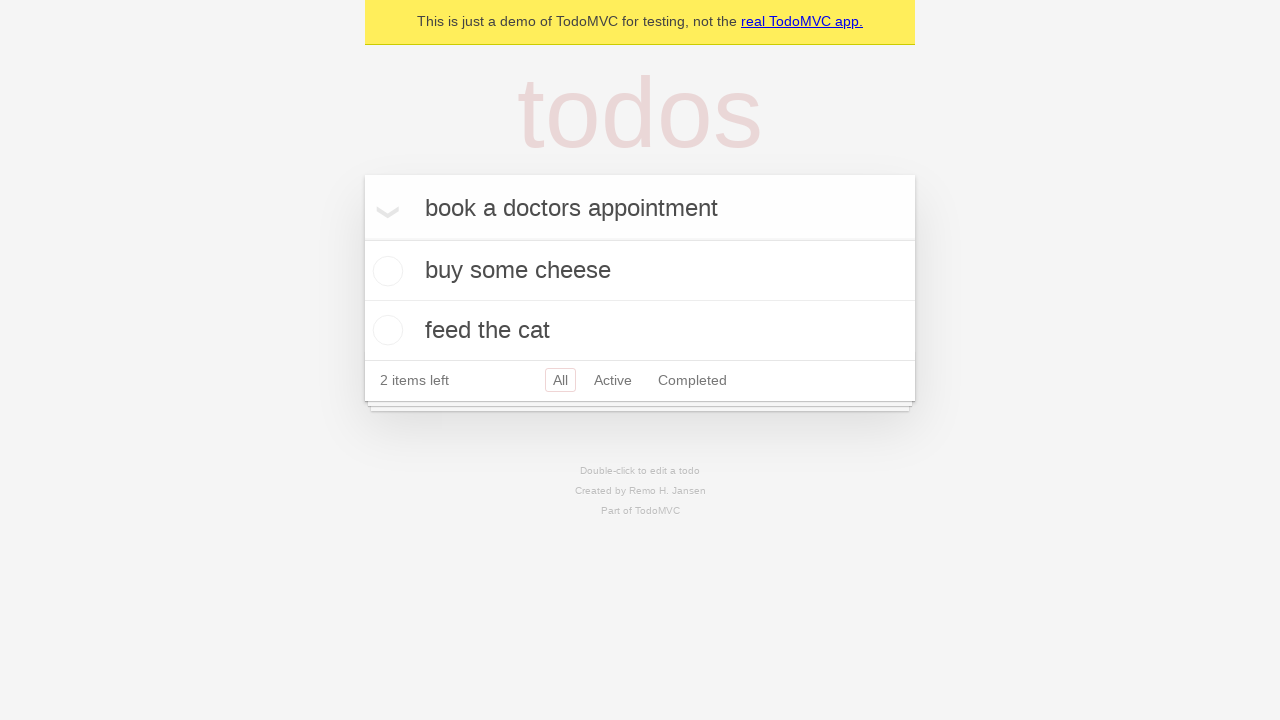

Pressed Enter to create third todo on internal:attr=[placeholder="What needs to be done?"i]
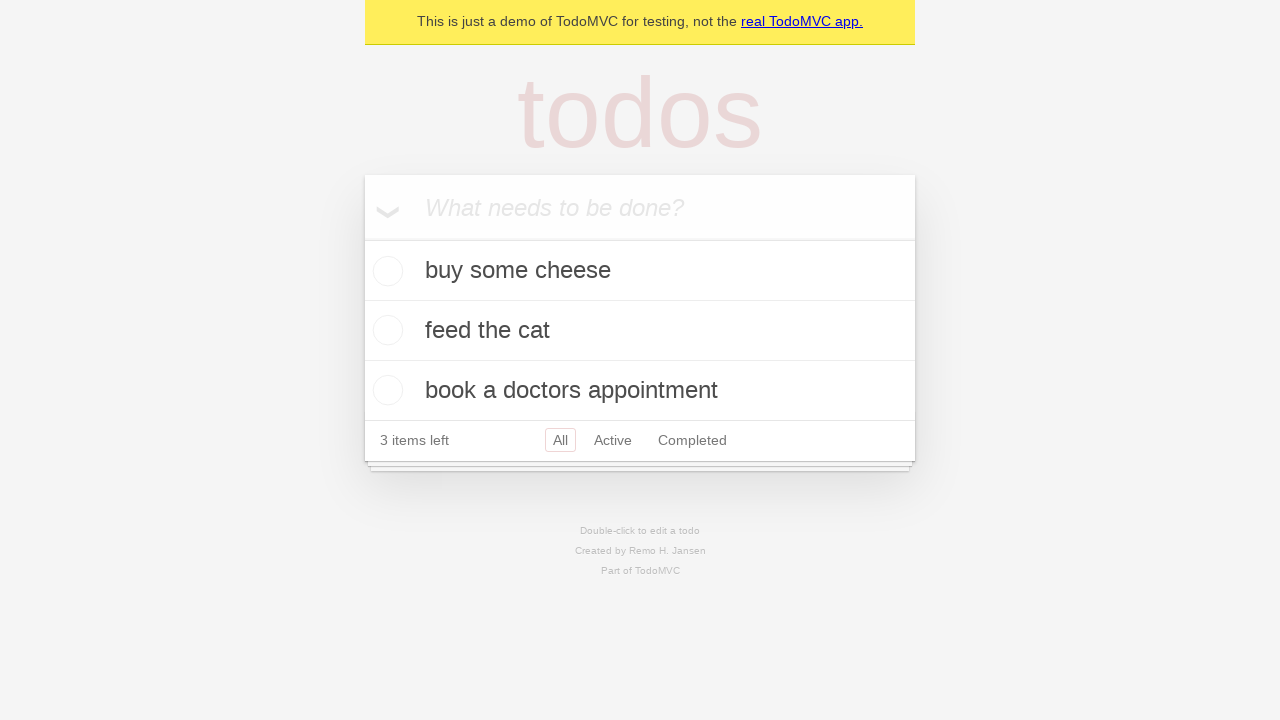

Checked the second todo item at (385, 330) on internal:testid=[data-testid="todo-item"s] >> nth=1 >> internal:role=checkbox
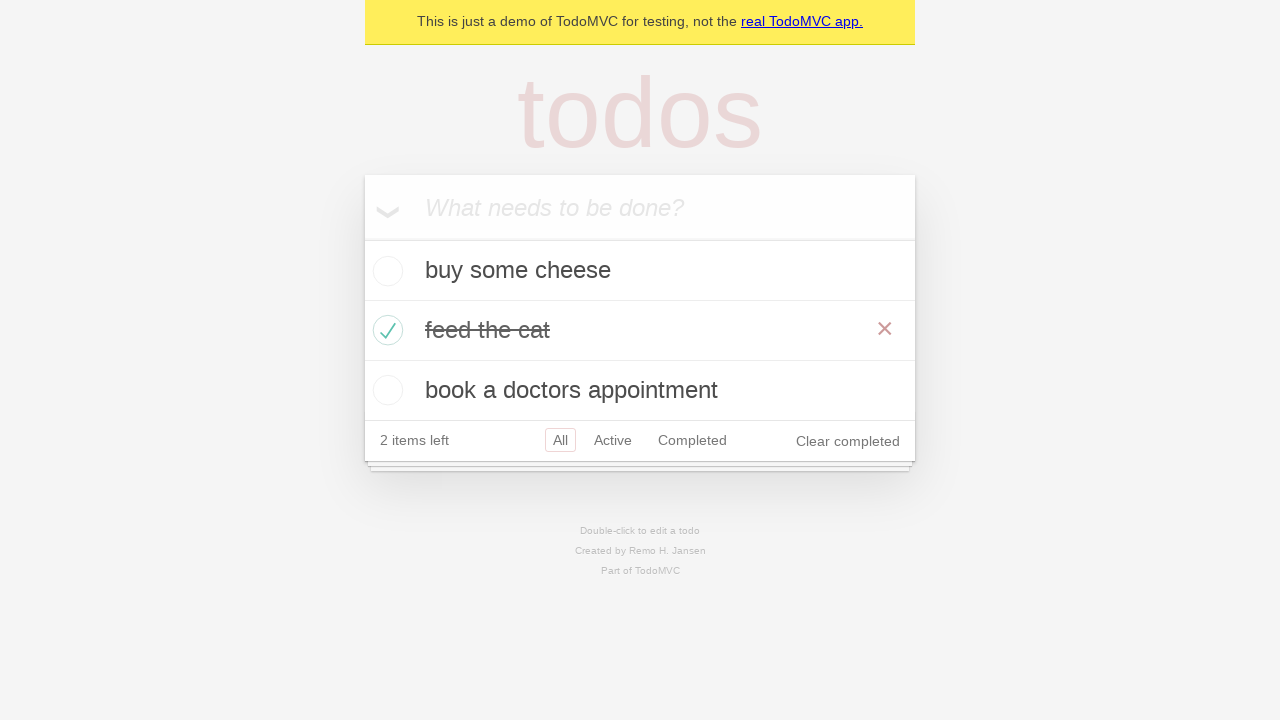

Clicked 'All' filter link at (560, 440) on internal:role=link[name="All"i]
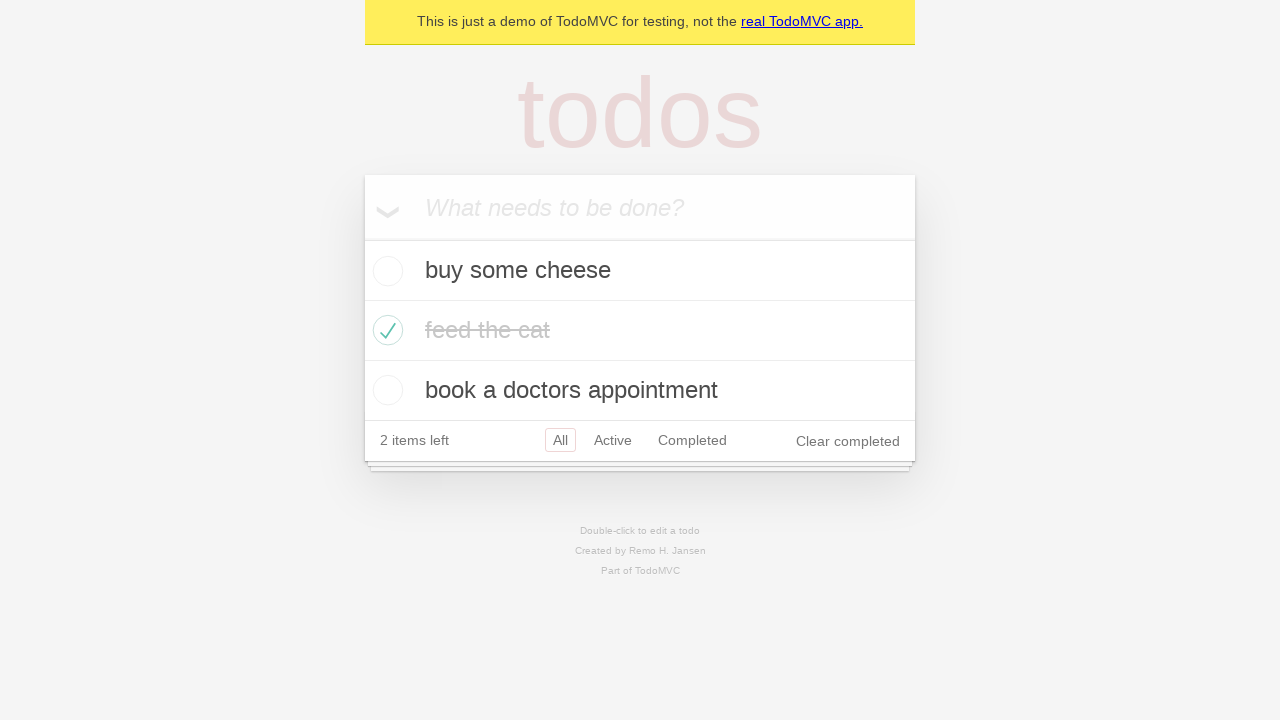

Clicked 'Active' filter link at (613, 440) on internal:role=link[name="Active"i]
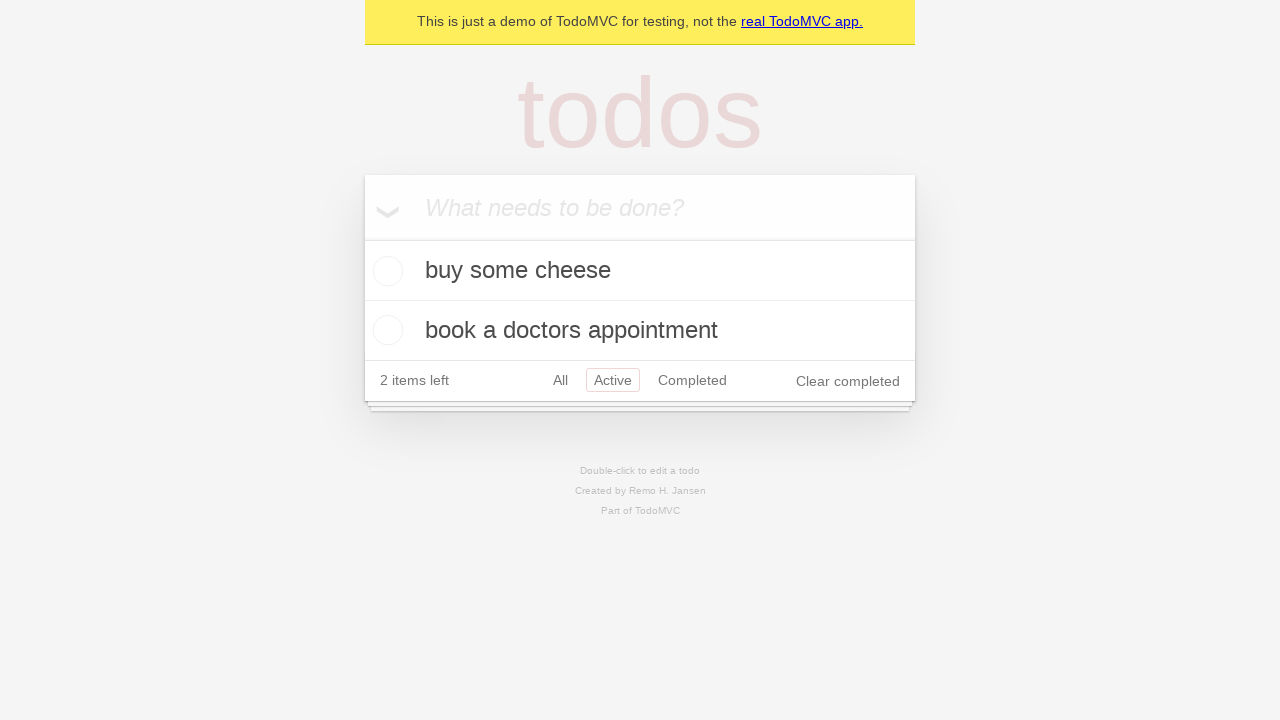

Clicked 'Completed' filter link at (692, 380) on internal:role=link[name="Completed"i]
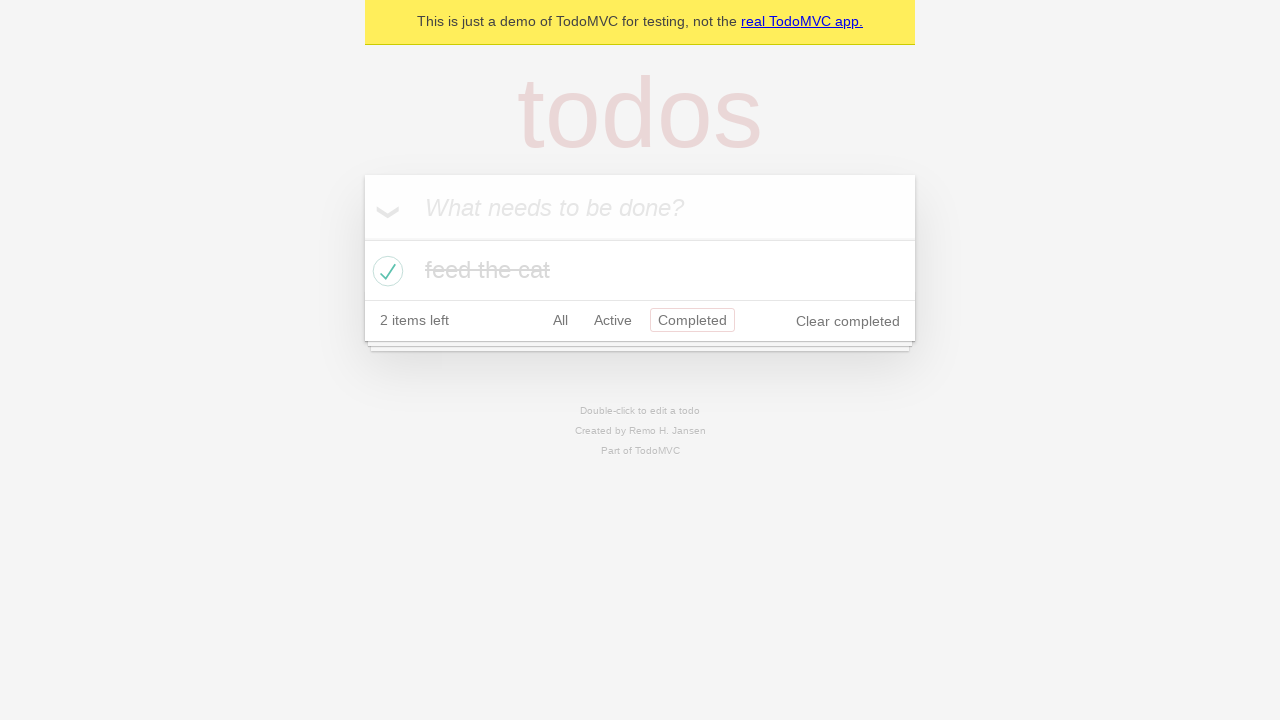

Navigated back using browser back button
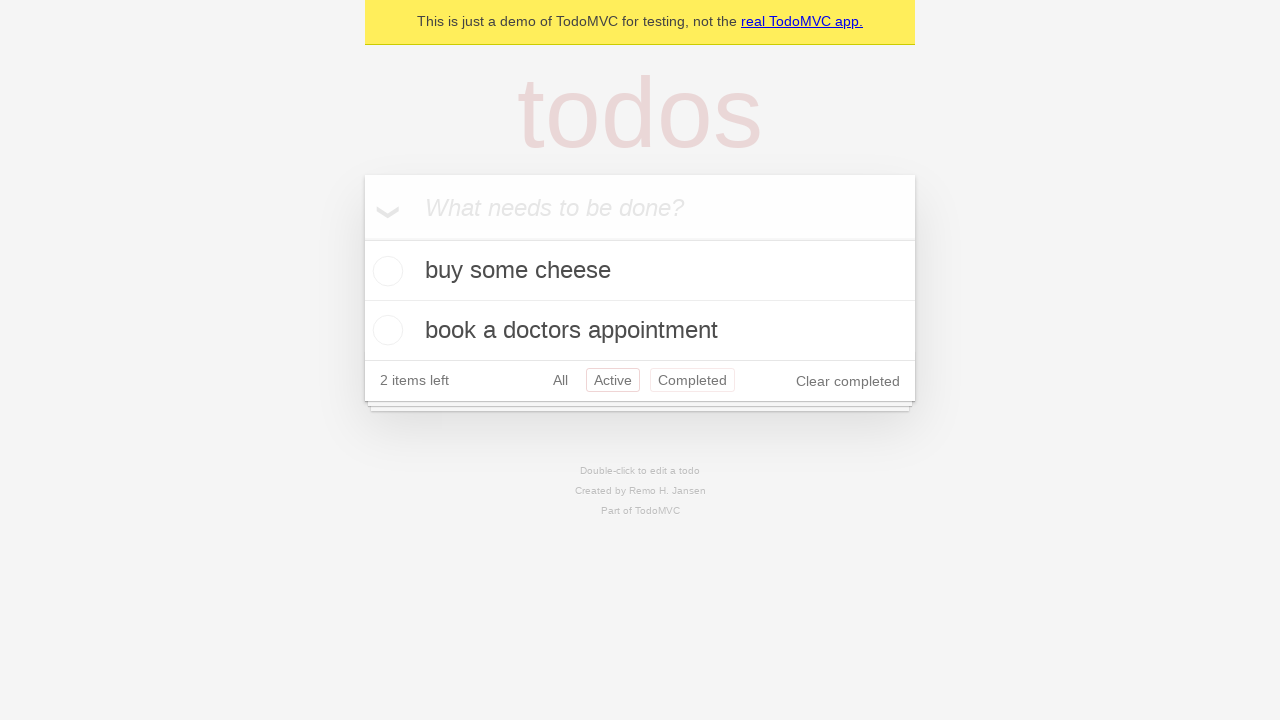

Navigated back again using browser back button
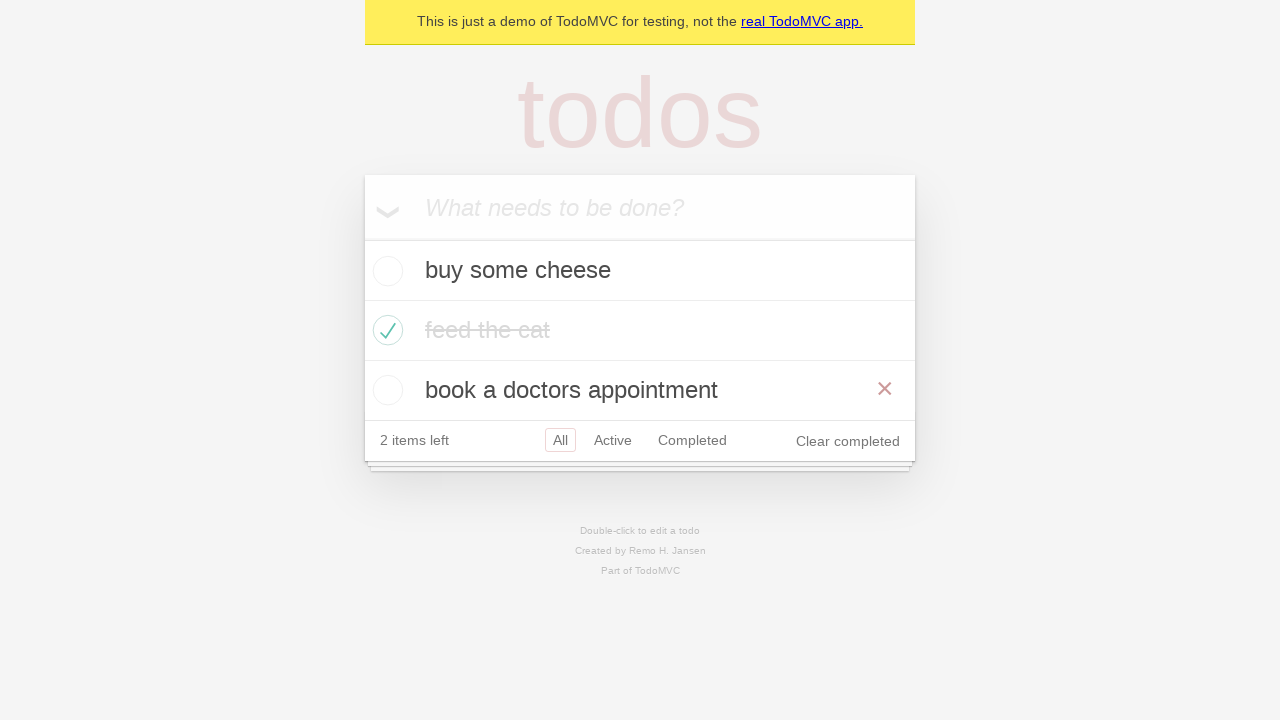

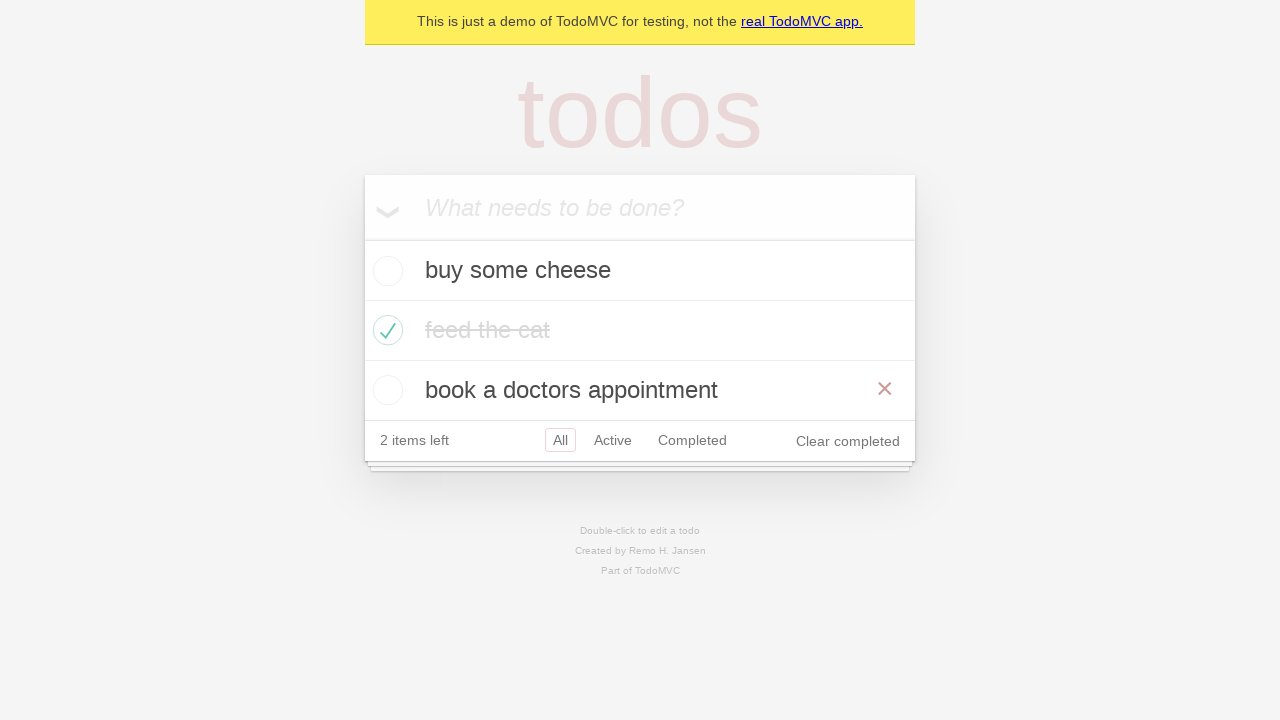